Tests navigation through a Storybook component library by clicking on different story options (Small, CodeSnippets, Multiple) and tabs (Actions, Story) for an Avatar component

Starting URL: https://5ccbc373887ca40020446347-qbeeoghter.chromatic.com/?path=/story/avatar--large

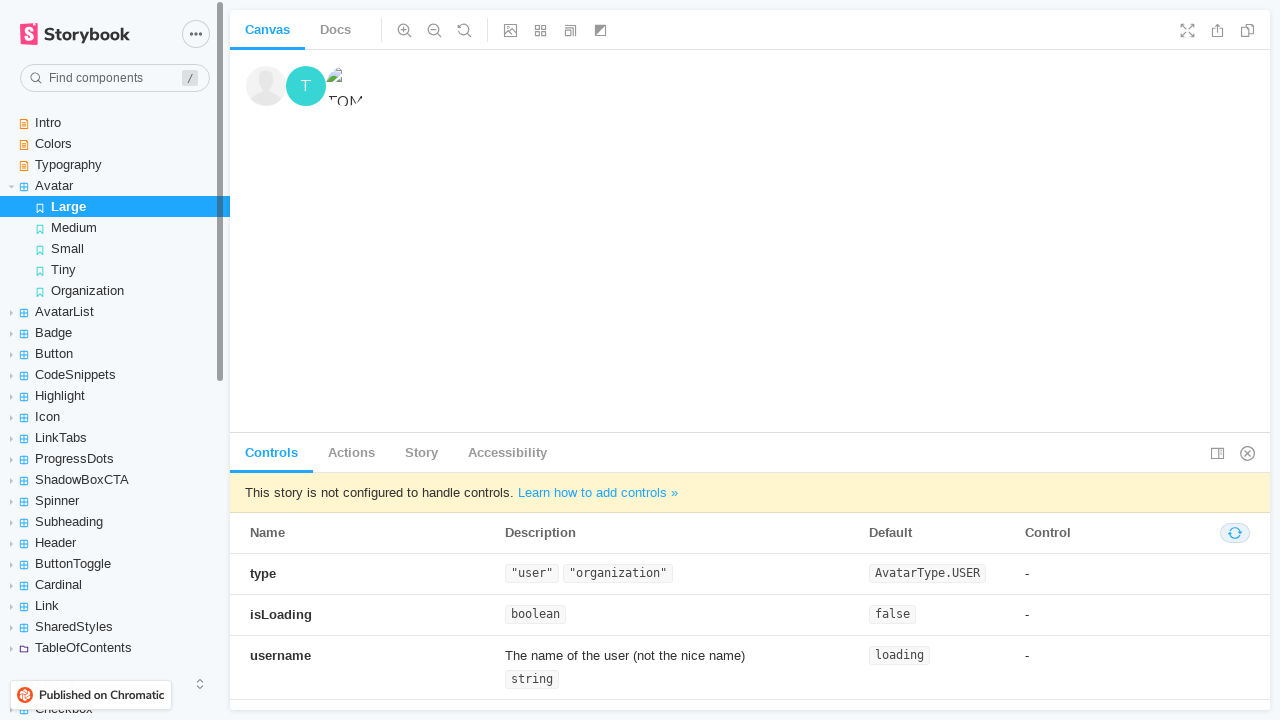

Clicked on 'Small' story option for Avatar component at (115, 248) on text="Small"
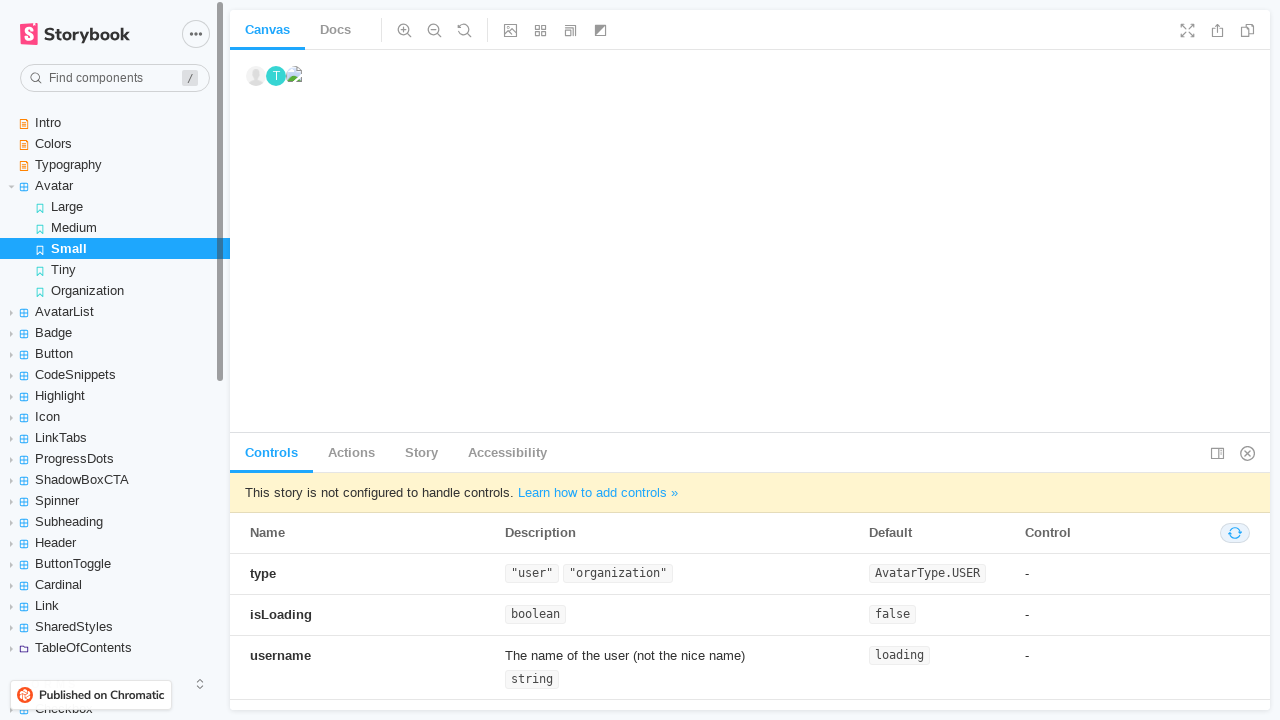

Clicked on 'CodeSnippets' story option for Avatar component at (115, 374) on text="CodeSnippets"
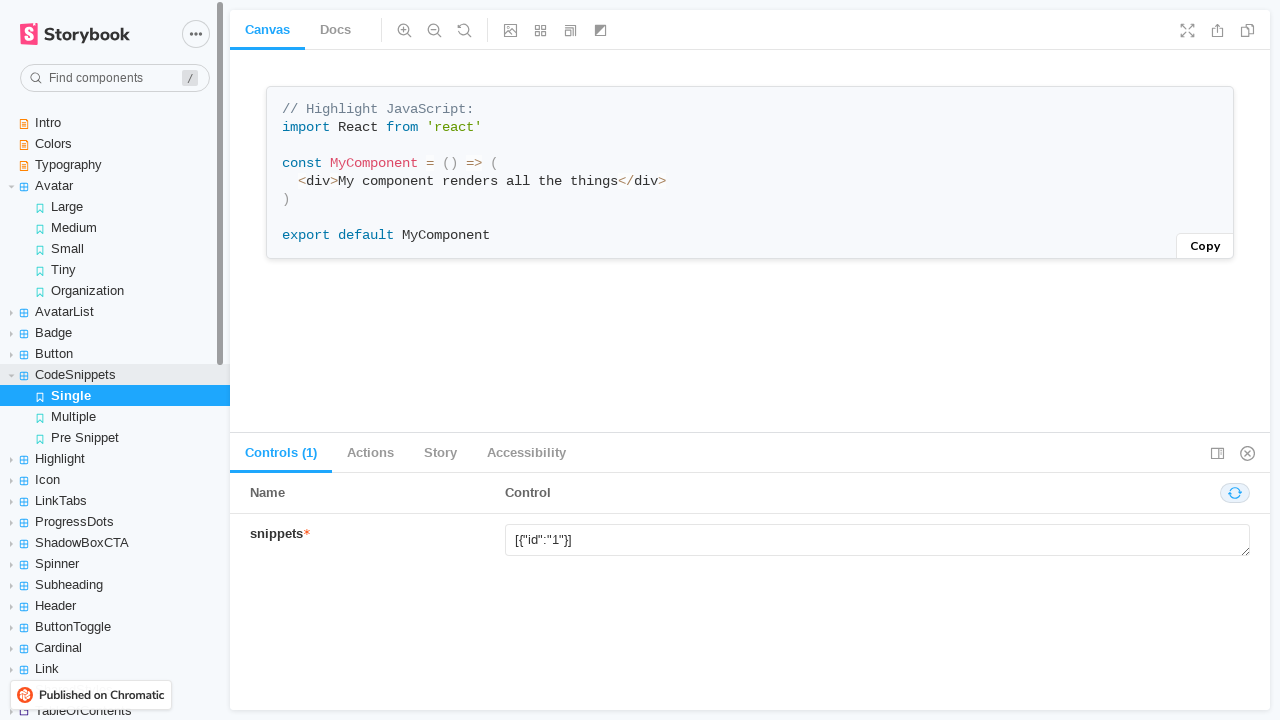

Clicked on 'Multiple' story option for Avatar component at (115, 416) on text="Multiple"
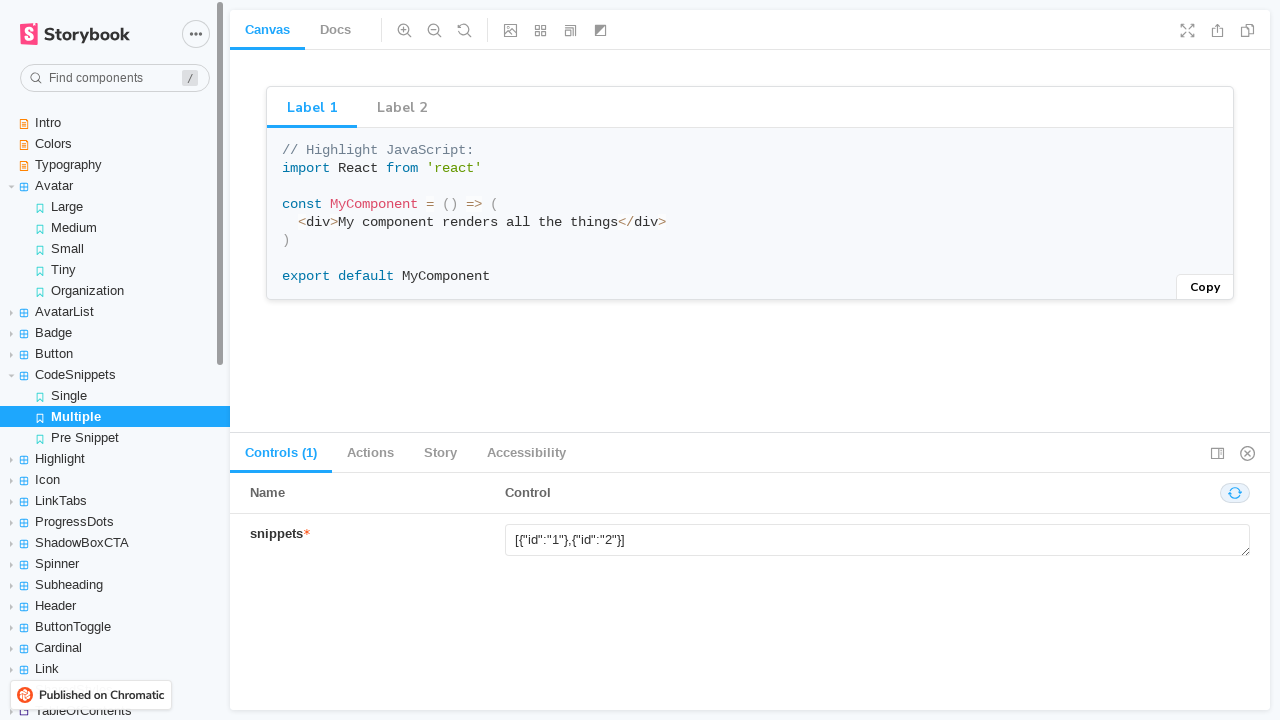

Clicked on 'Actions' tab at (370, 453) on xpath=//button[normalize-space(.)='Actions' and normalize-space(@role)='tab']
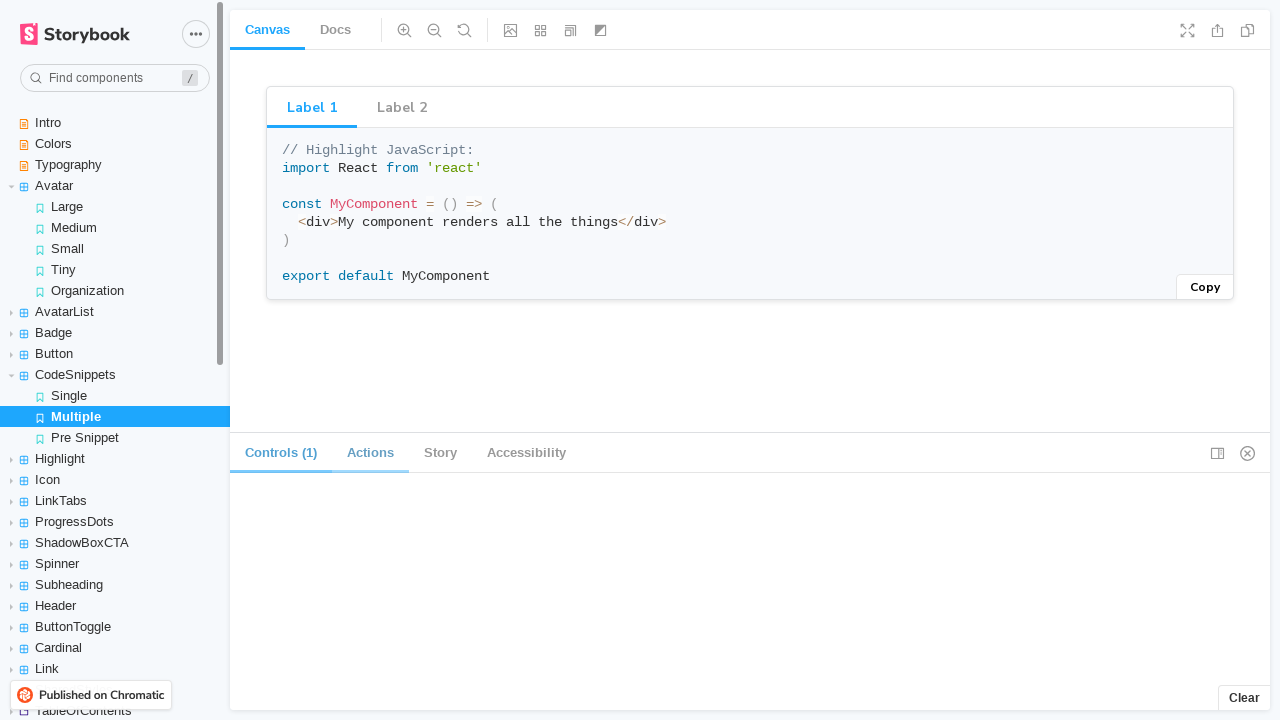

Clicked on 'Story' tab at (440, 453) on xpath=//button[normalize-space(.)='Story' and normalize-space(@role)='tab']
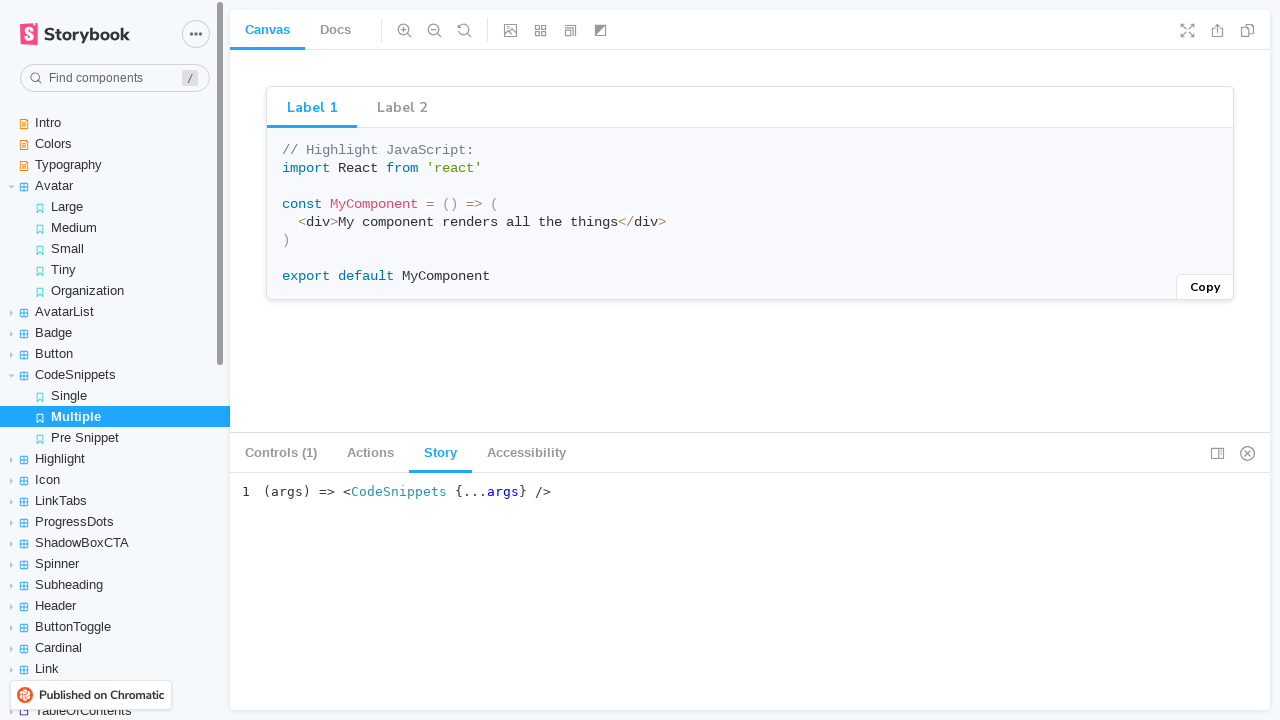

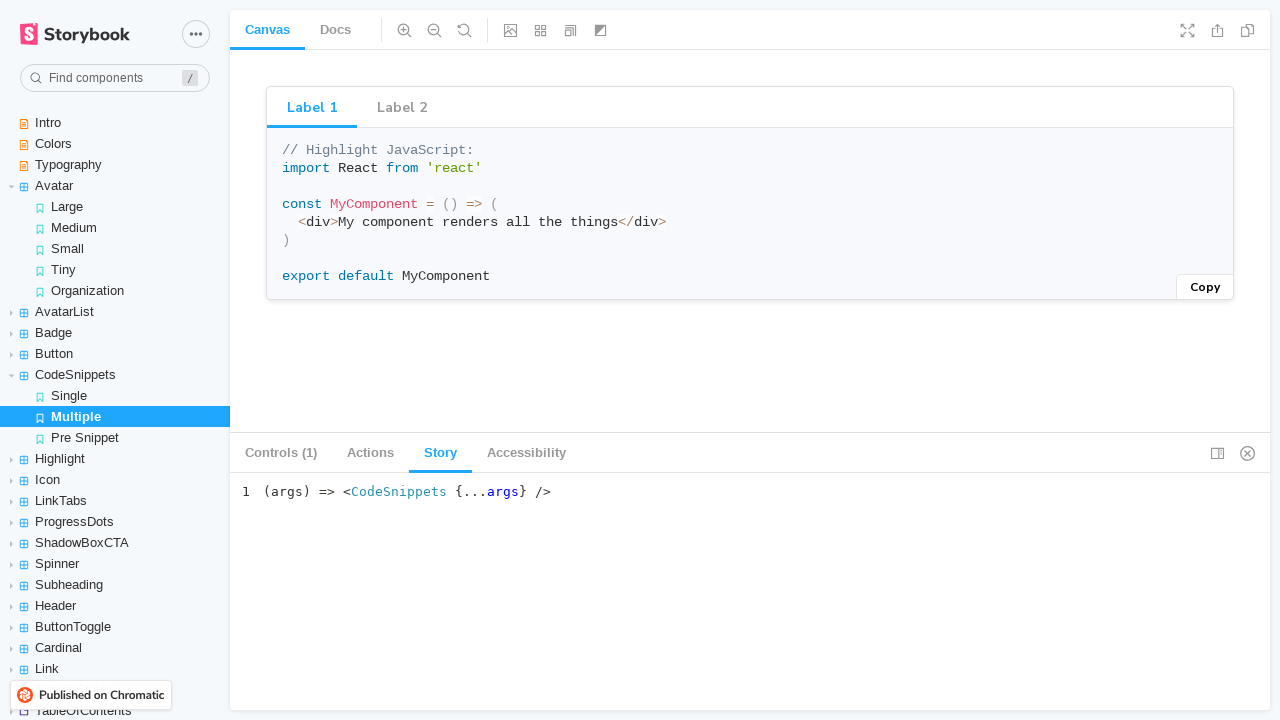